Tests checkbox selection, dropdown selection, and alert handling by iterating through checkboxes, selecting corresponding dropdown values, and handling JavaScript alerts

Starting URL: http://qaclickacademy.com/practice.php

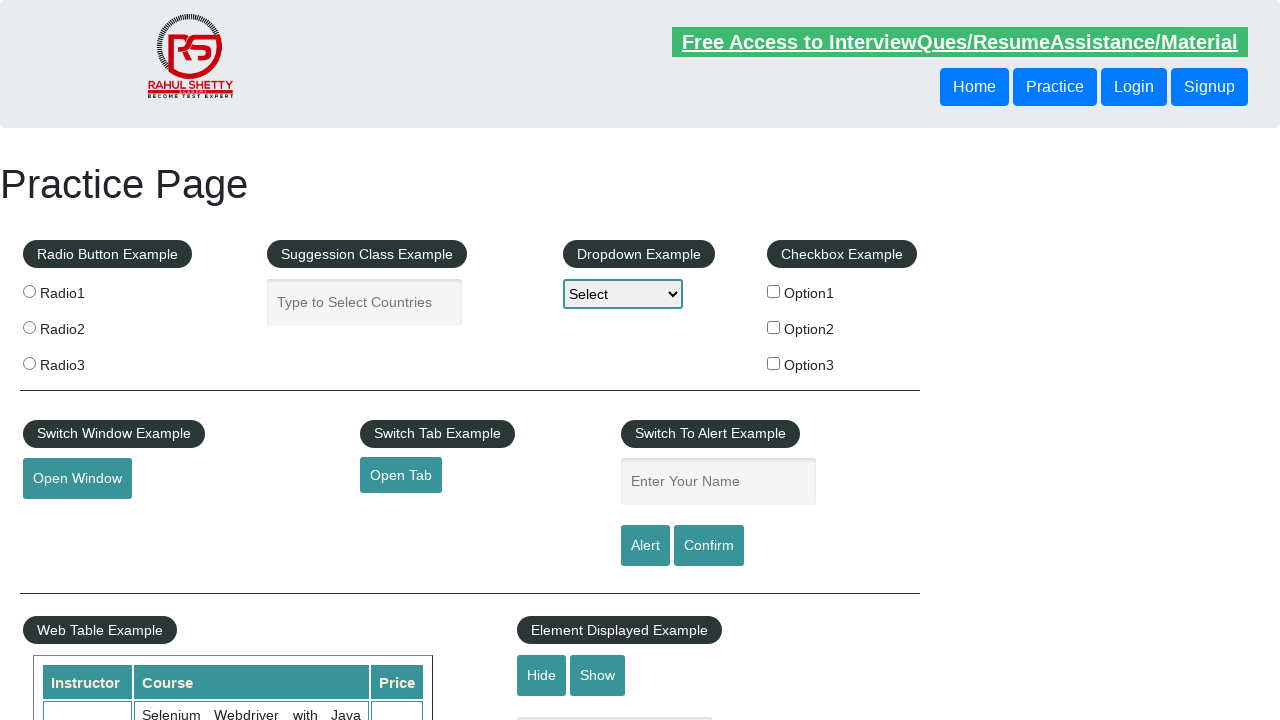

Clicked the second checkbox option at (842, 329) on xpath=//div[@class='right-align']/fieldset[1]/label[2]
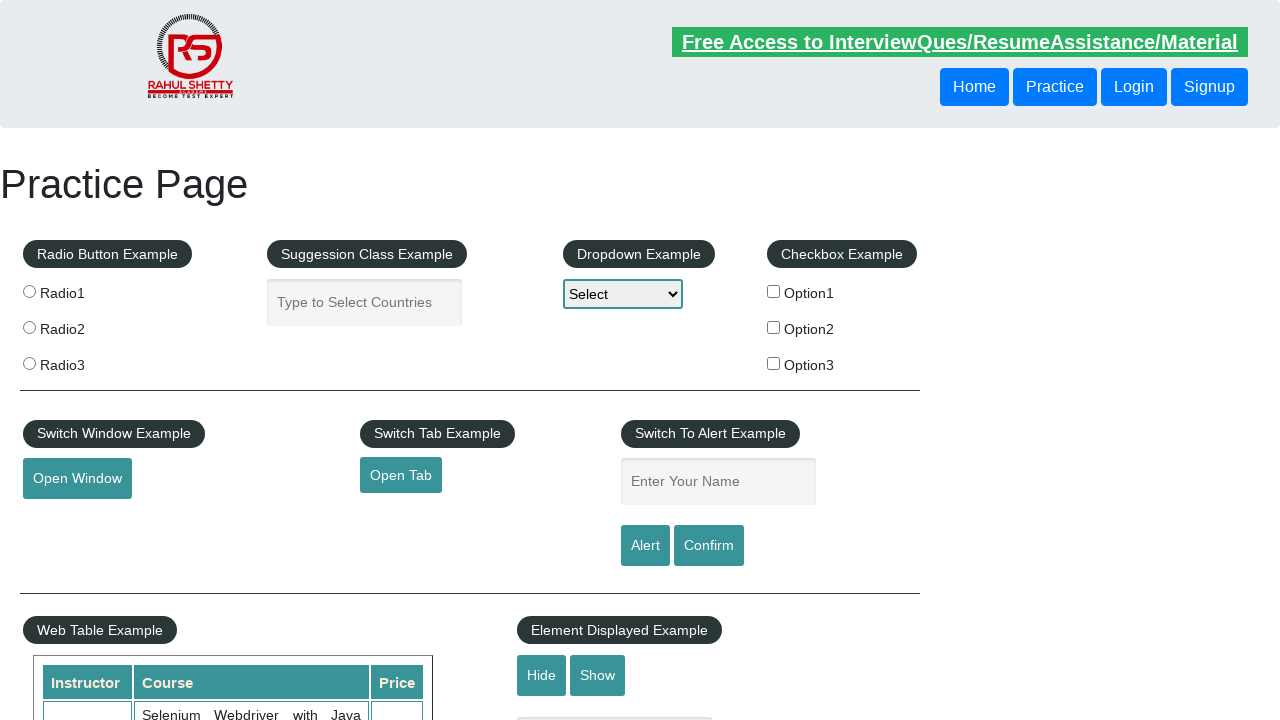

Retrieved all checkboxes from the page
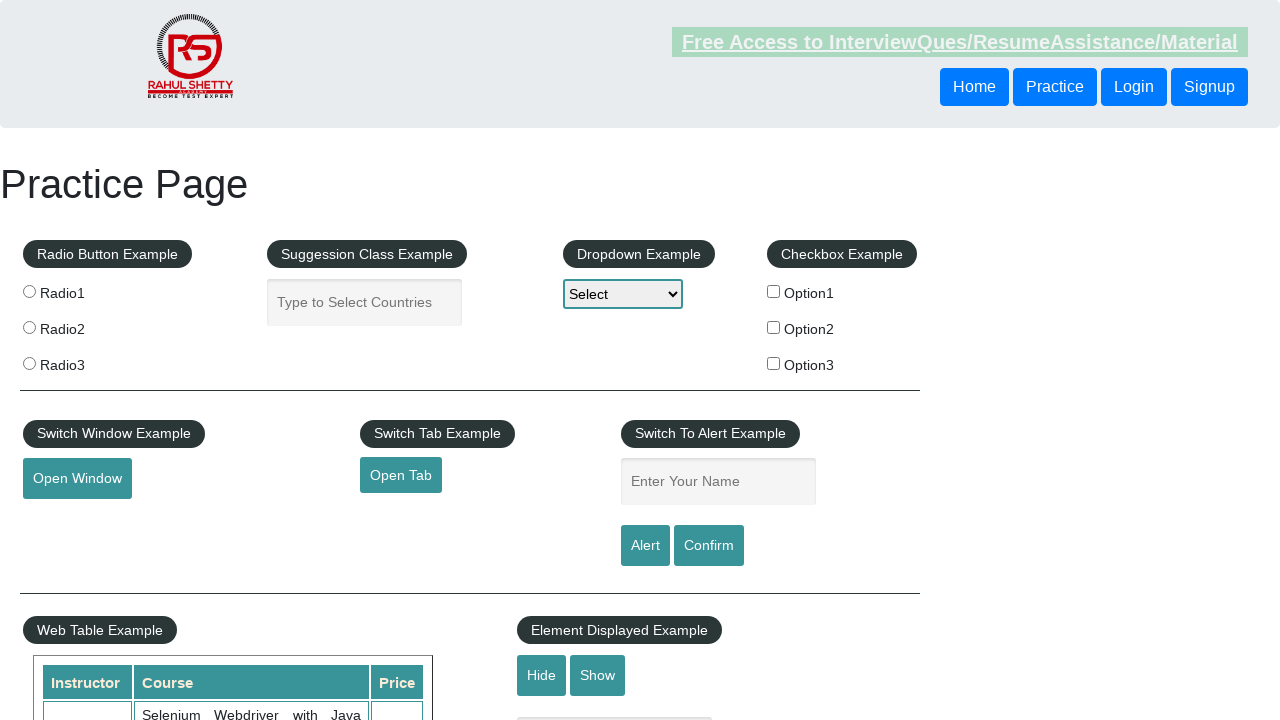

Clicked checkbox 1 at (774, 291) on (//input[@type='checkbox'])[1]
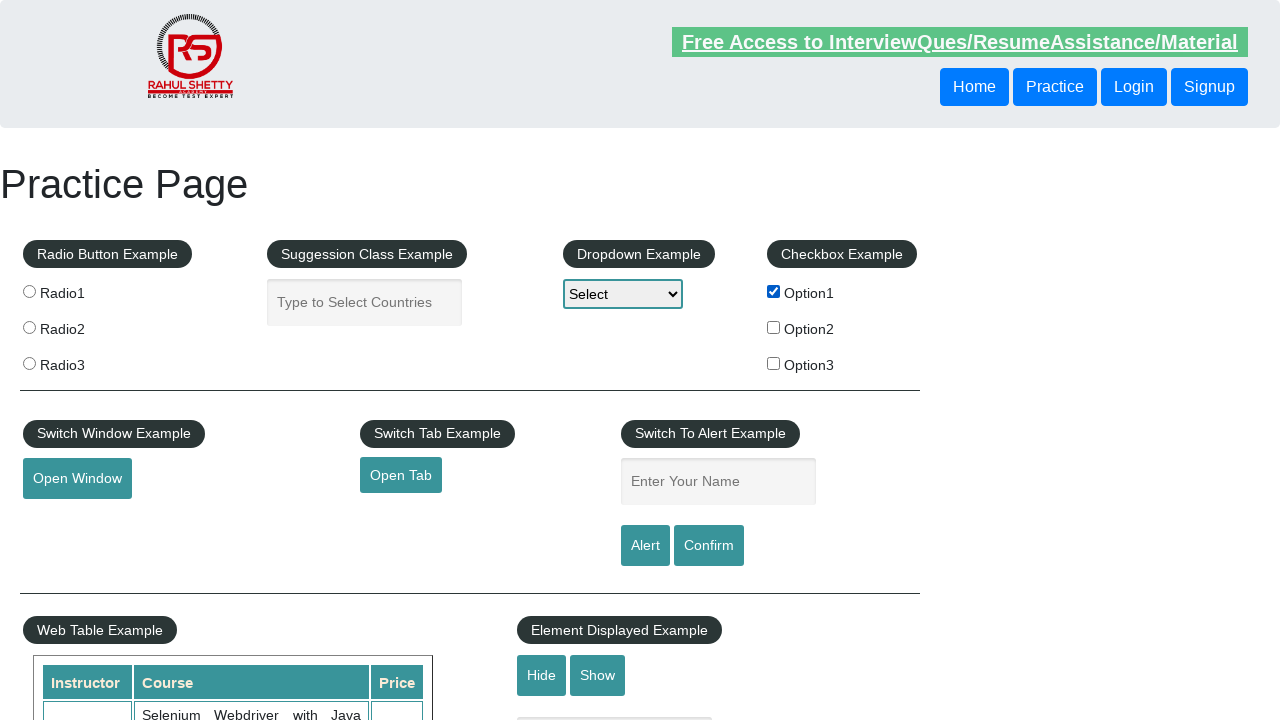

Retrieved checkbox 1 value: option1
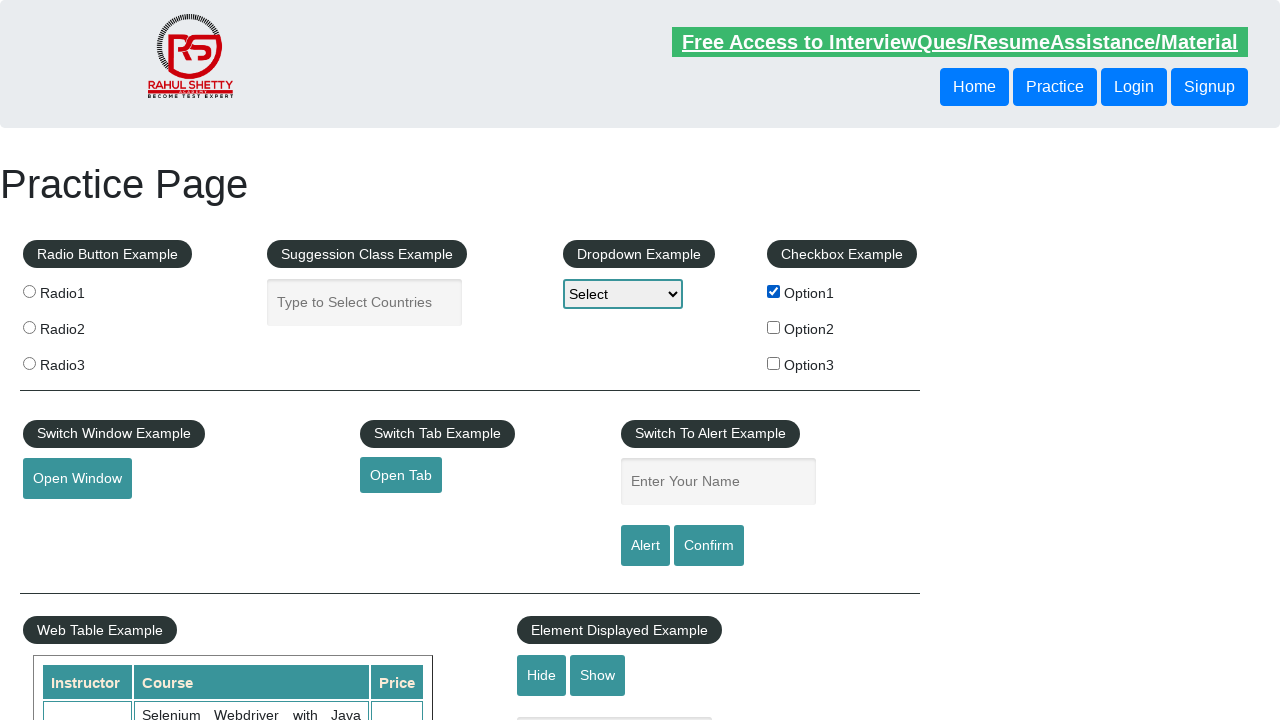

Selected dropdown option matching checkbox value: option1 on select#dropdown-class-example
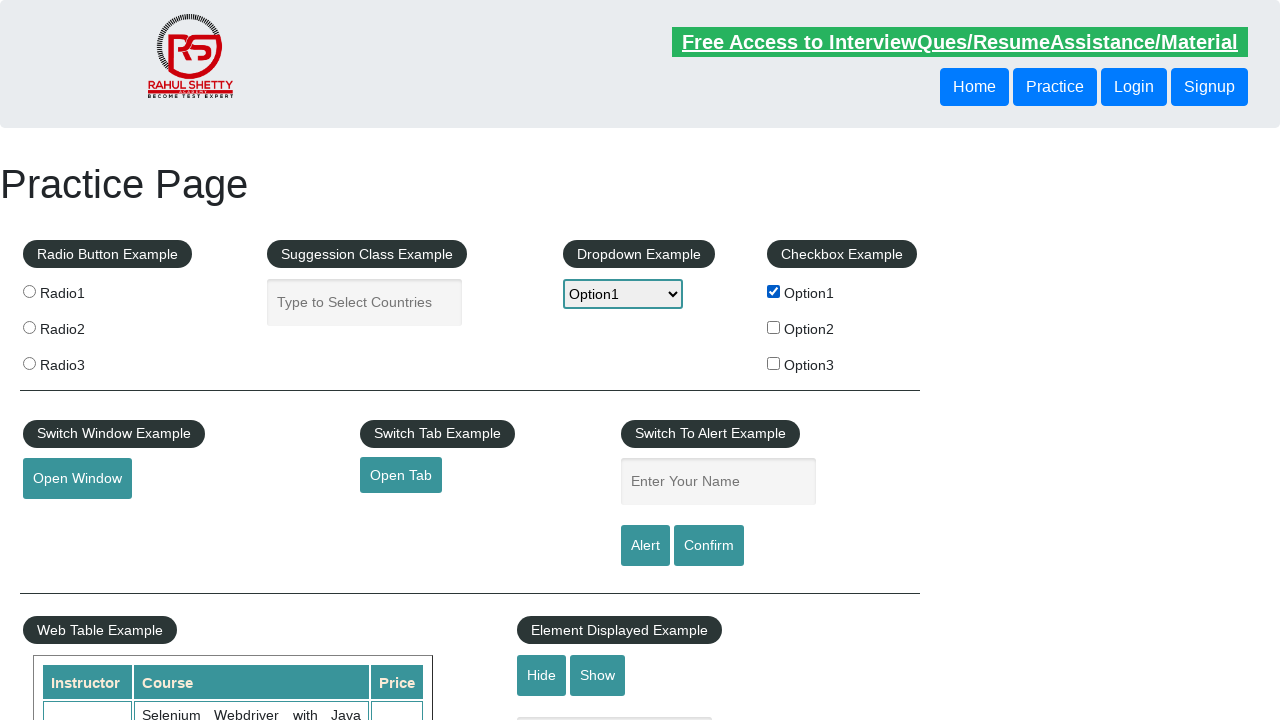

Waited 2 seconds for dropdown selection to complete
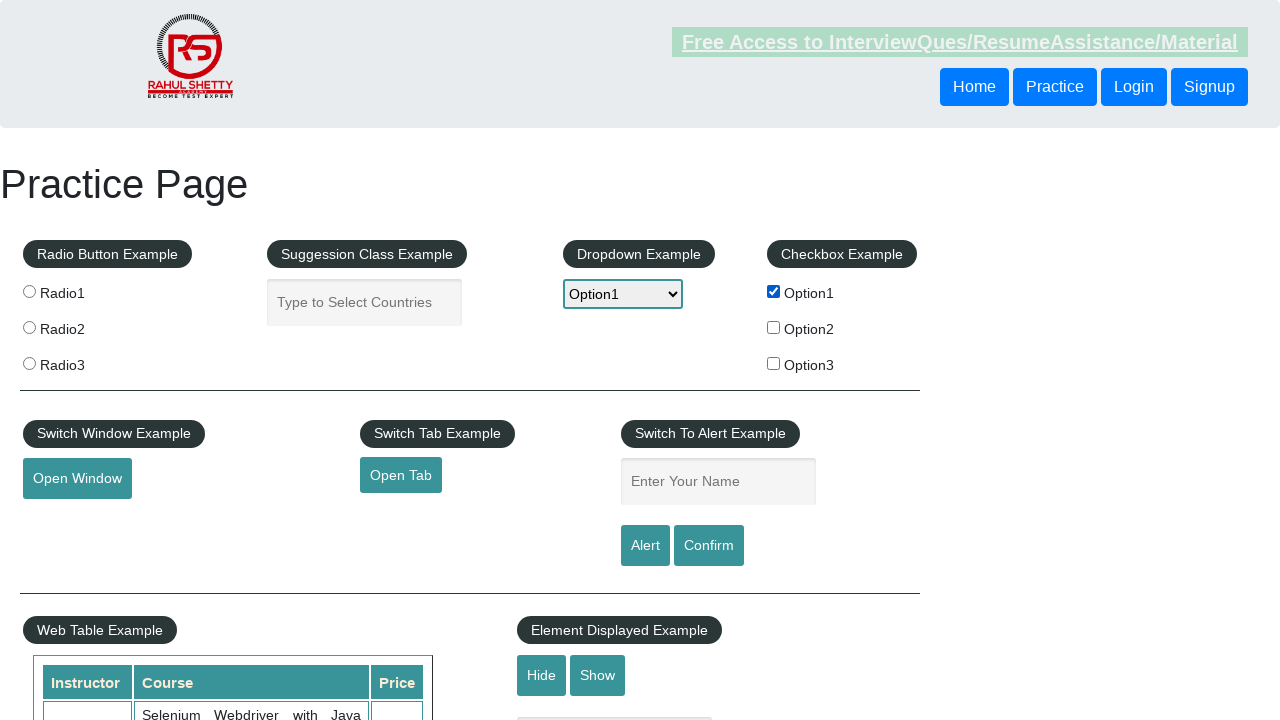

Filled name field with checkbox value: option1 on input#name
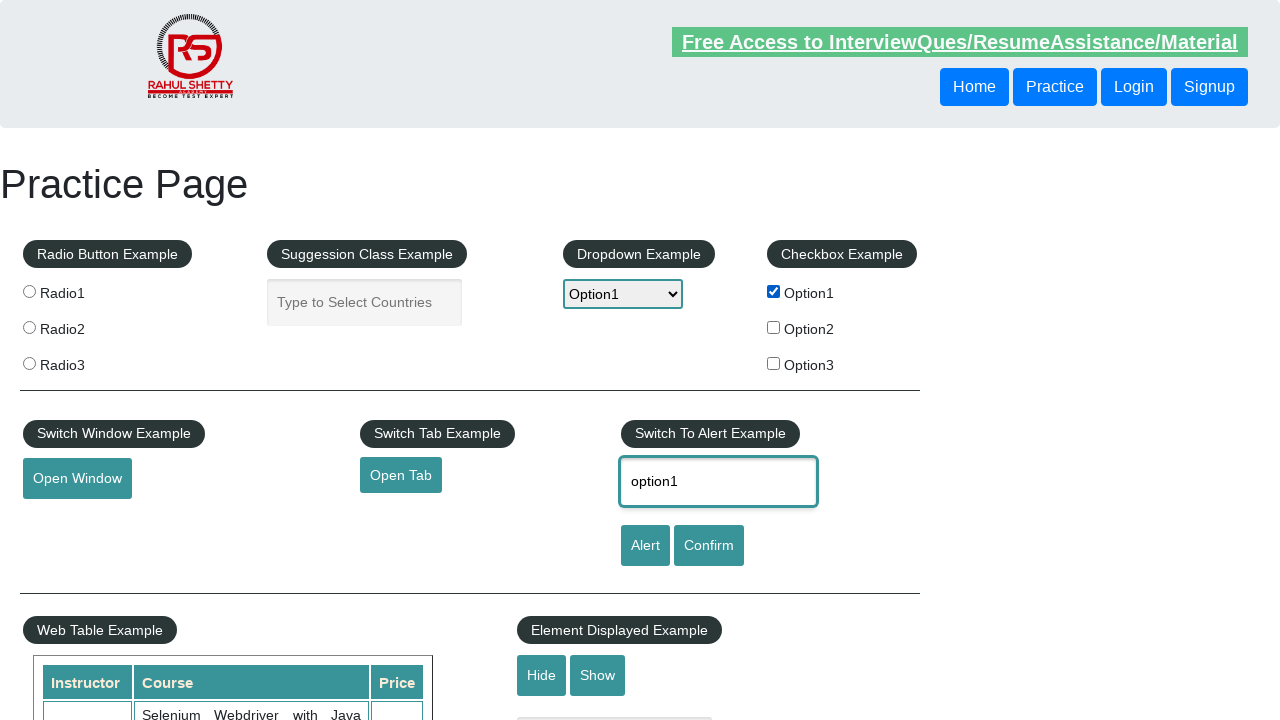

Clicked alert button at (645, 546) on input#alertbtn
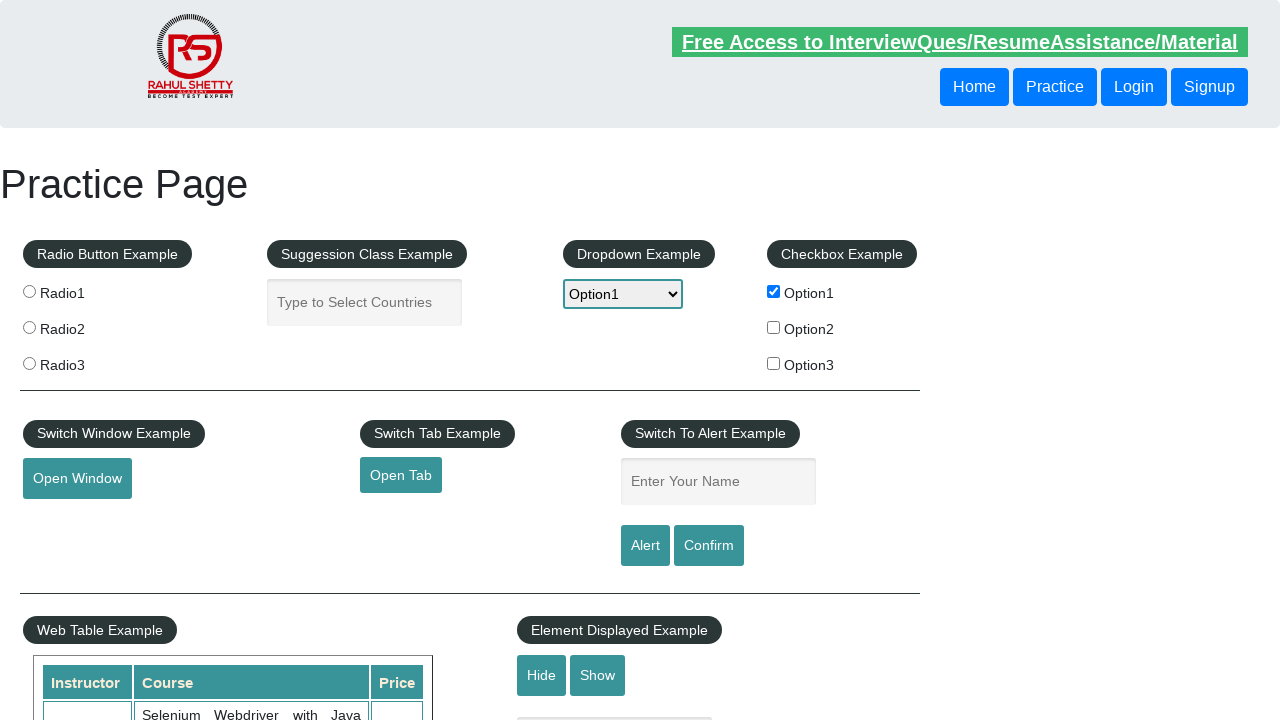

Set up alert handler to accept dialog
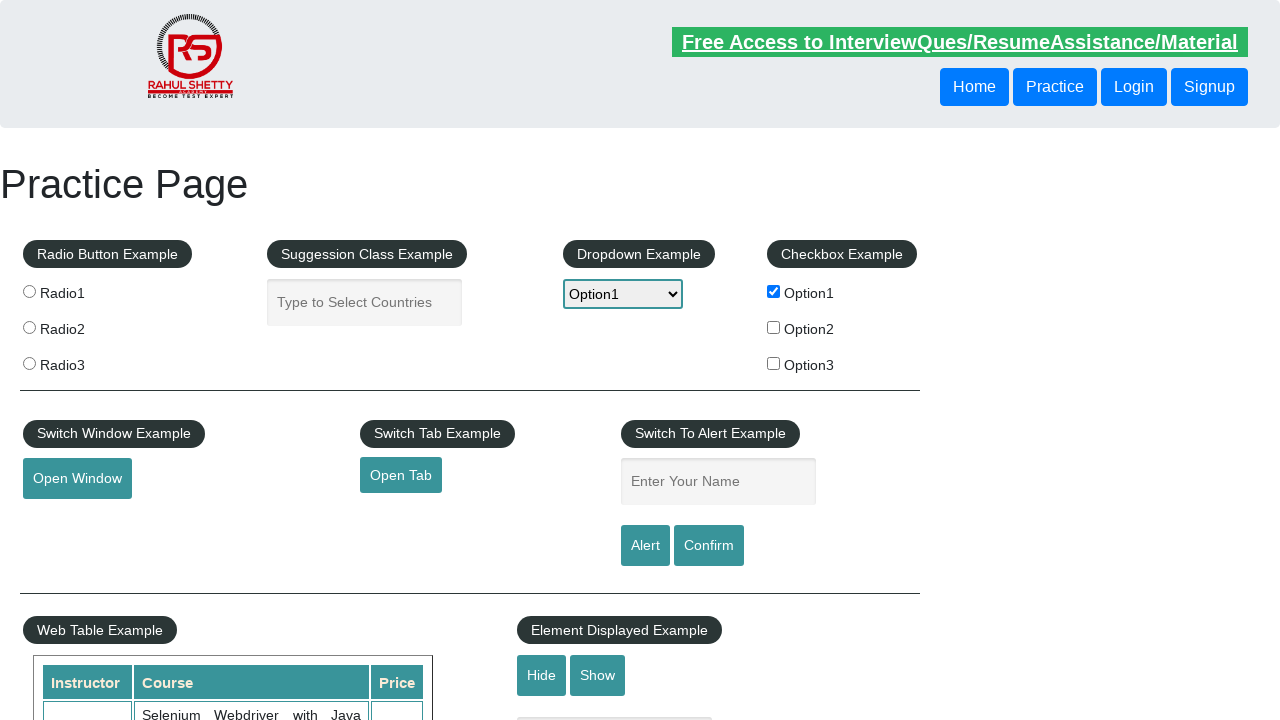

Unchecked previous checkboxes before processing checkbox 2
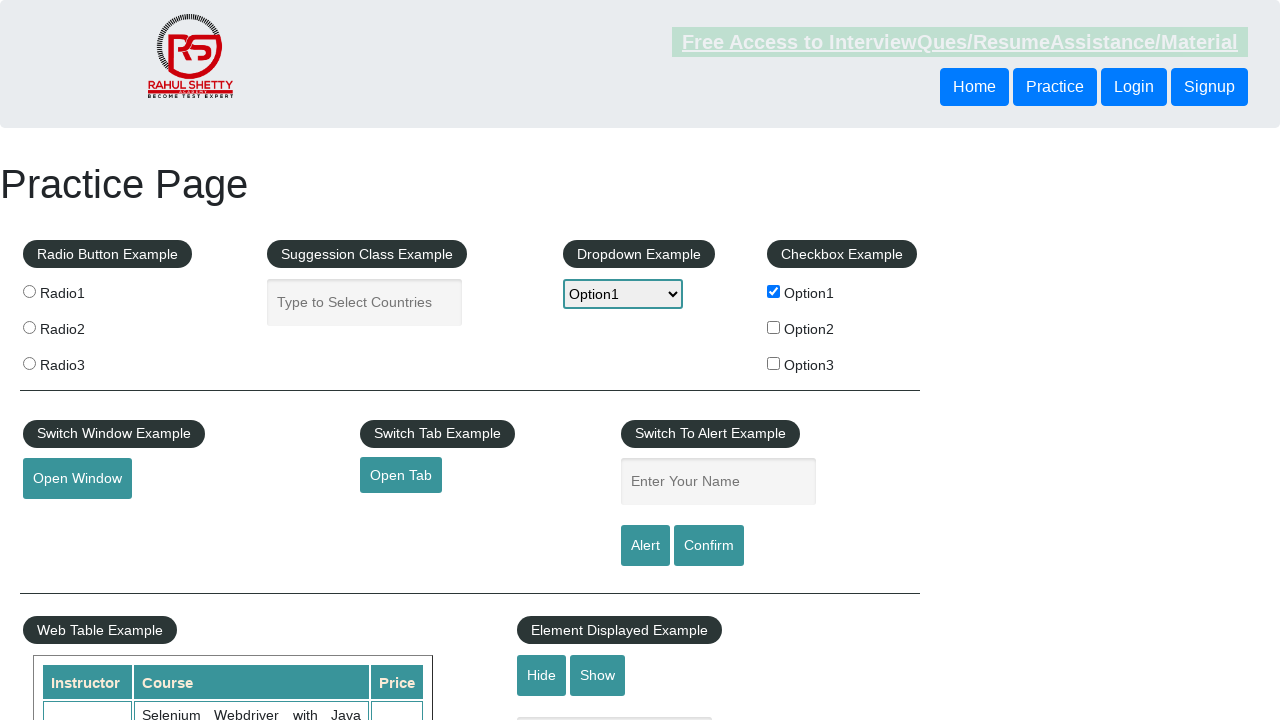

Clicked checkbox 2 at (774, 327) on (//input[@type='checkbox'])[2]
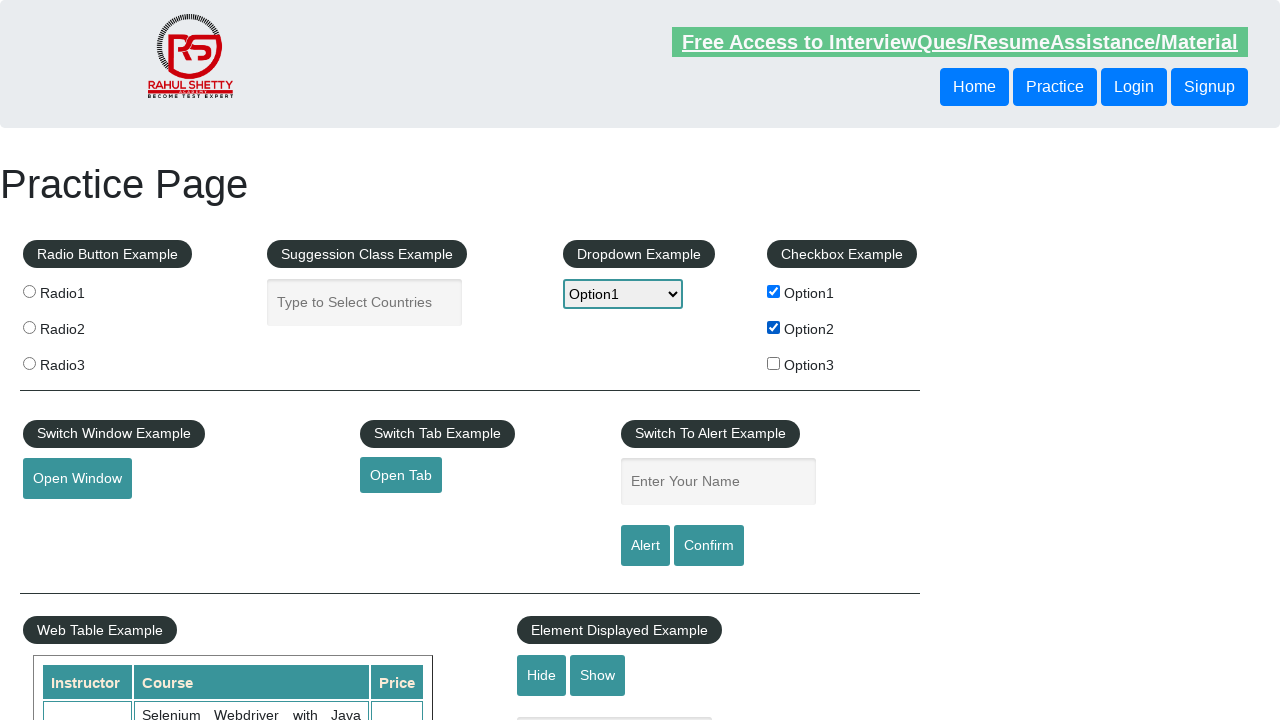

Retrieved checkbox 2 value: option2
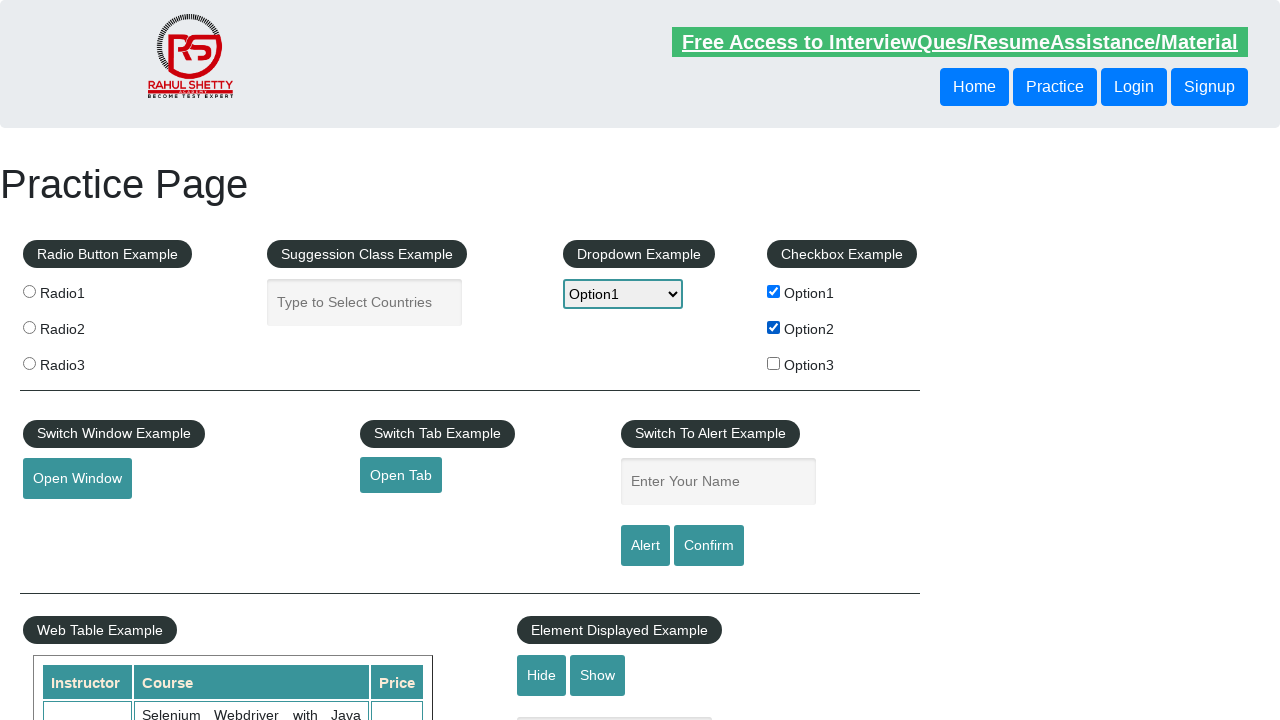

Selected dropdown option matching checkbox value: option2 on select#dropdown-class-example
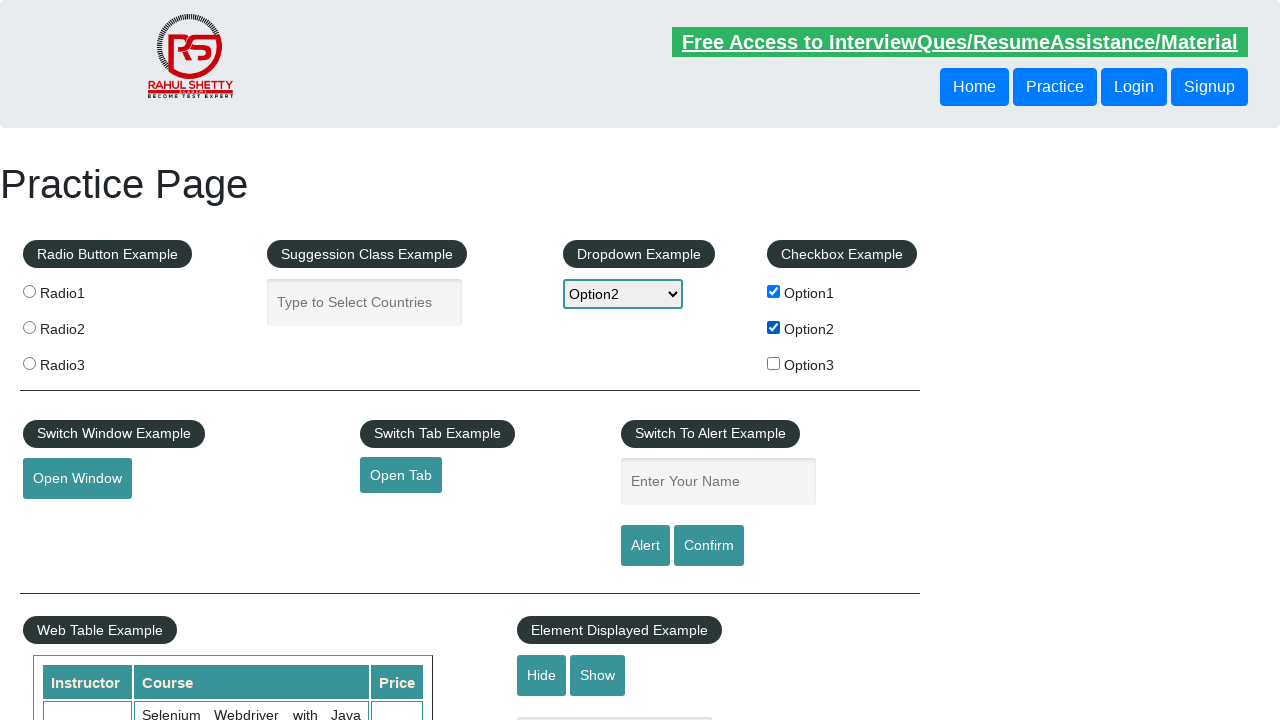

Waited 2 seconds for dropdown selection to complete
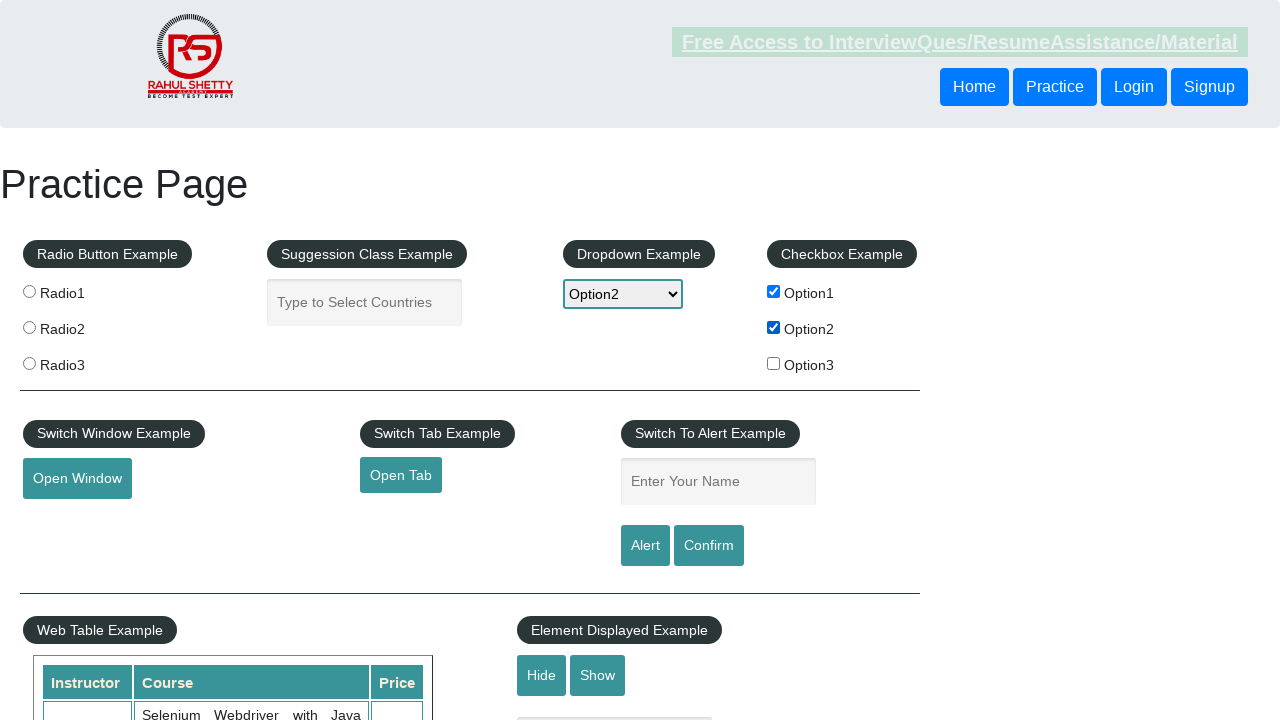

Filled name field with checkbox value: option2 on input#name
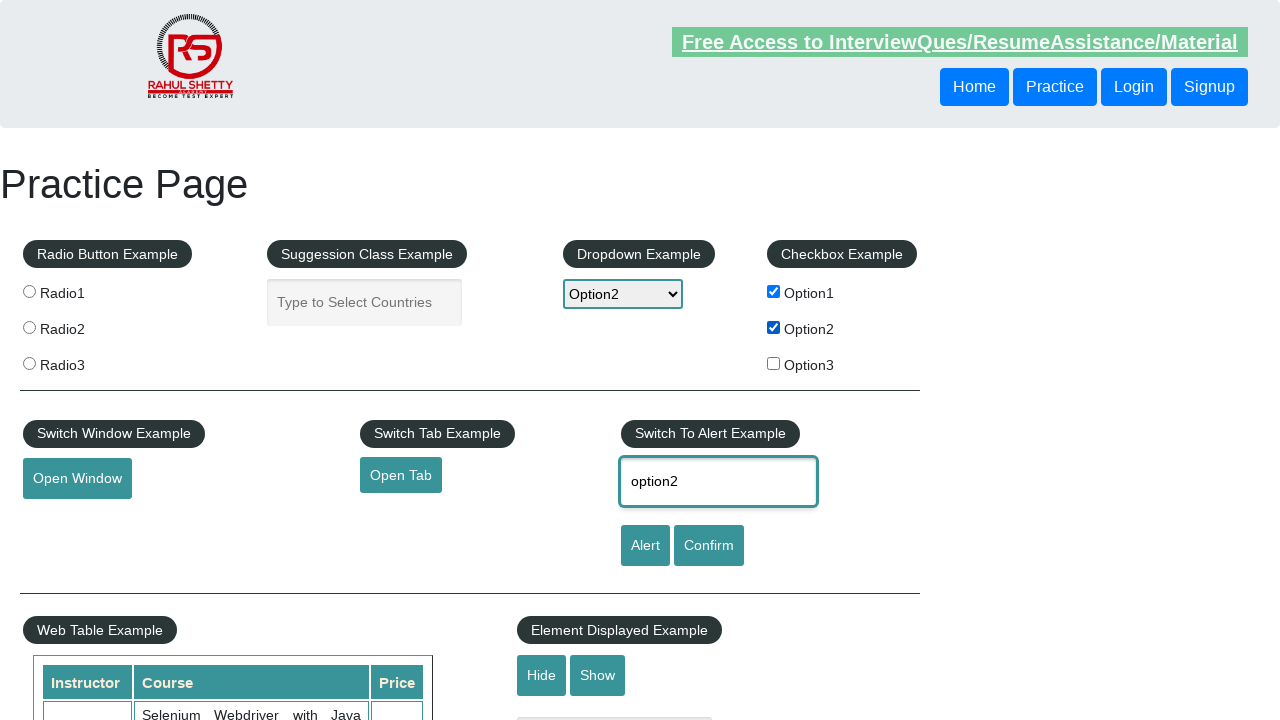

Clicked alert button at (645, 546) on input#alertbtn
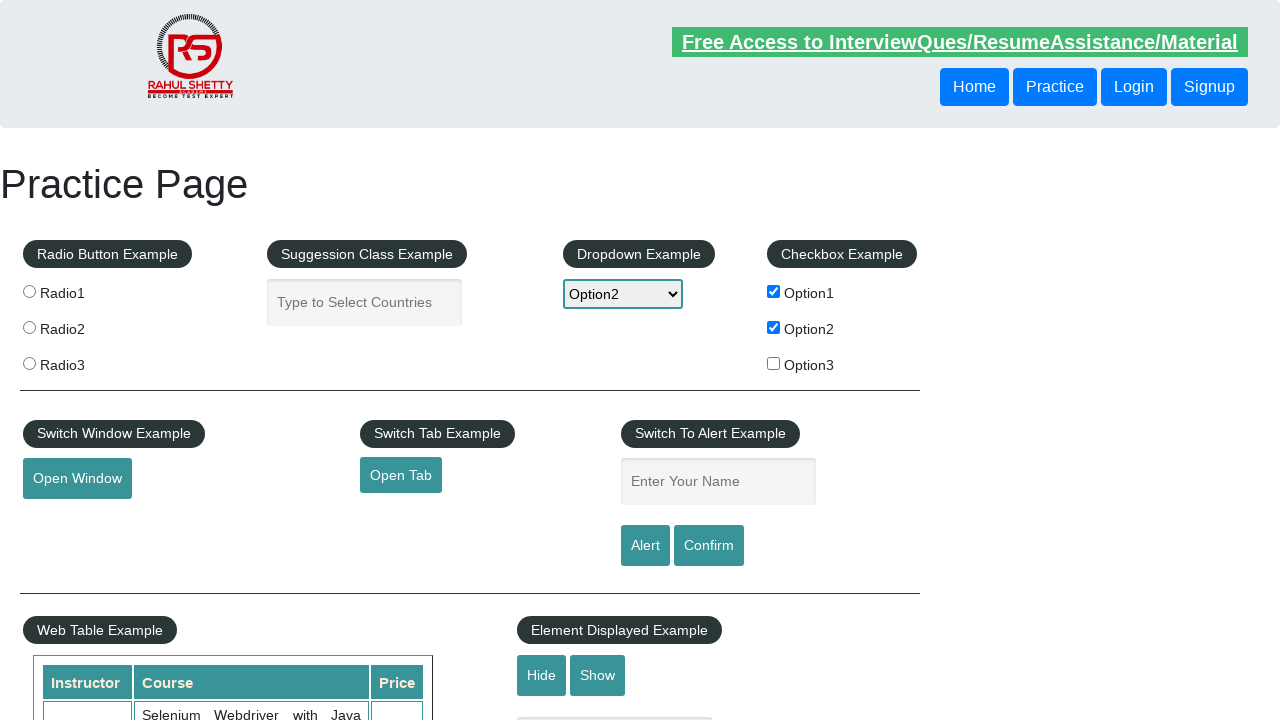

Set up alert handler to accept dialog
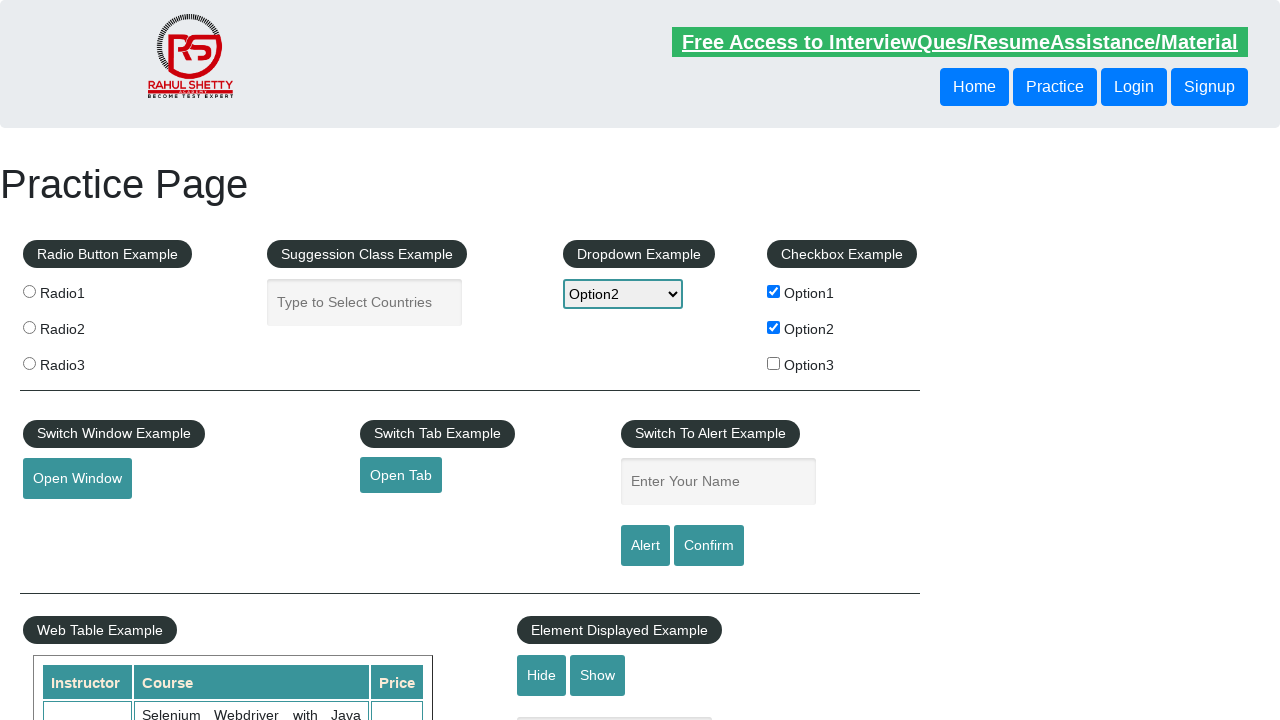

Unchecked previous checkboxes before processing checkbox 3 at (774, 327) on (//input[@type='checkbox'])[2]
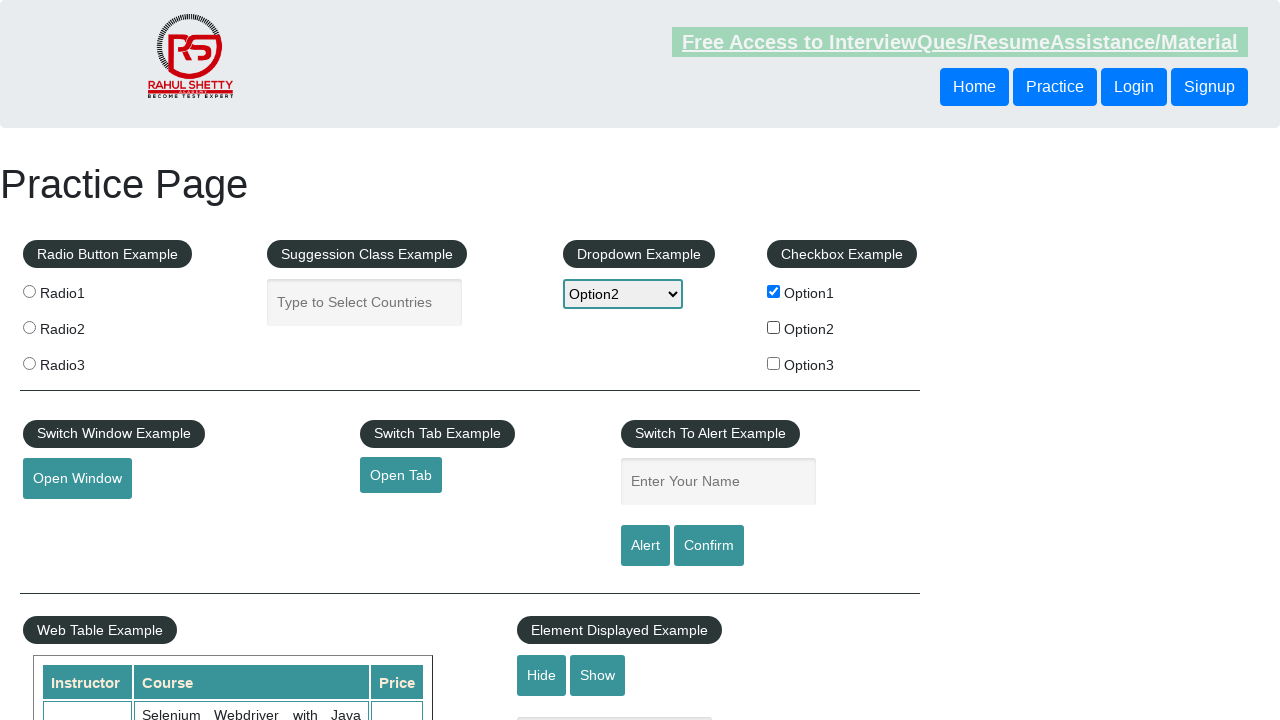

Clicked checkbox 3 at (774, 363) on (//input[@type='checkbox'])[3]
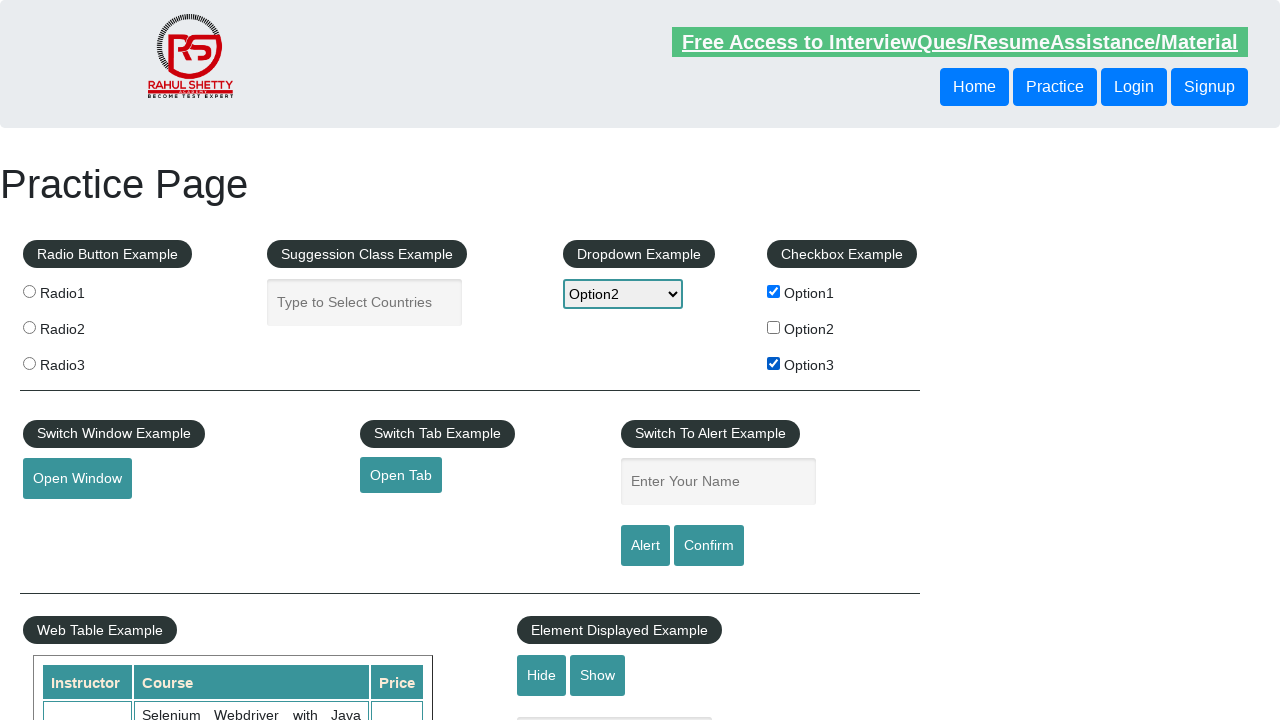

Retrieved checkbox 3 value: option3
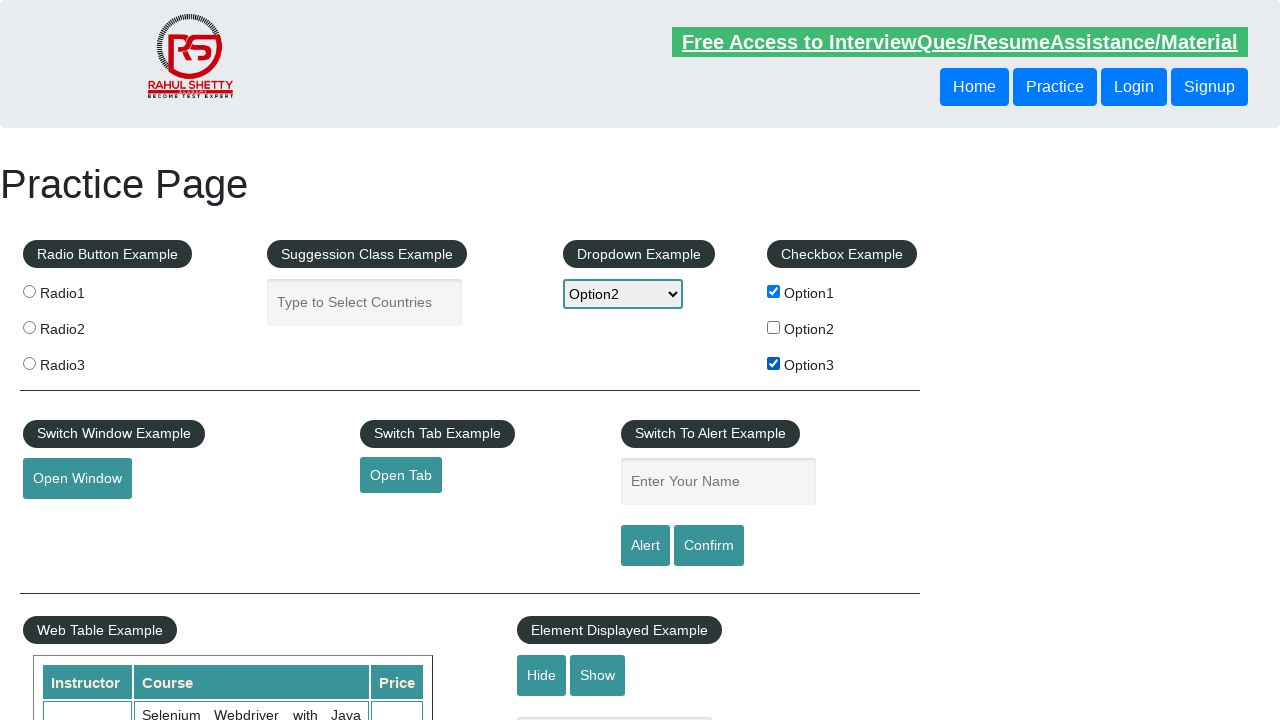

Selected dropdown option matching checkbox value: option3 on select#dropdown-class-example
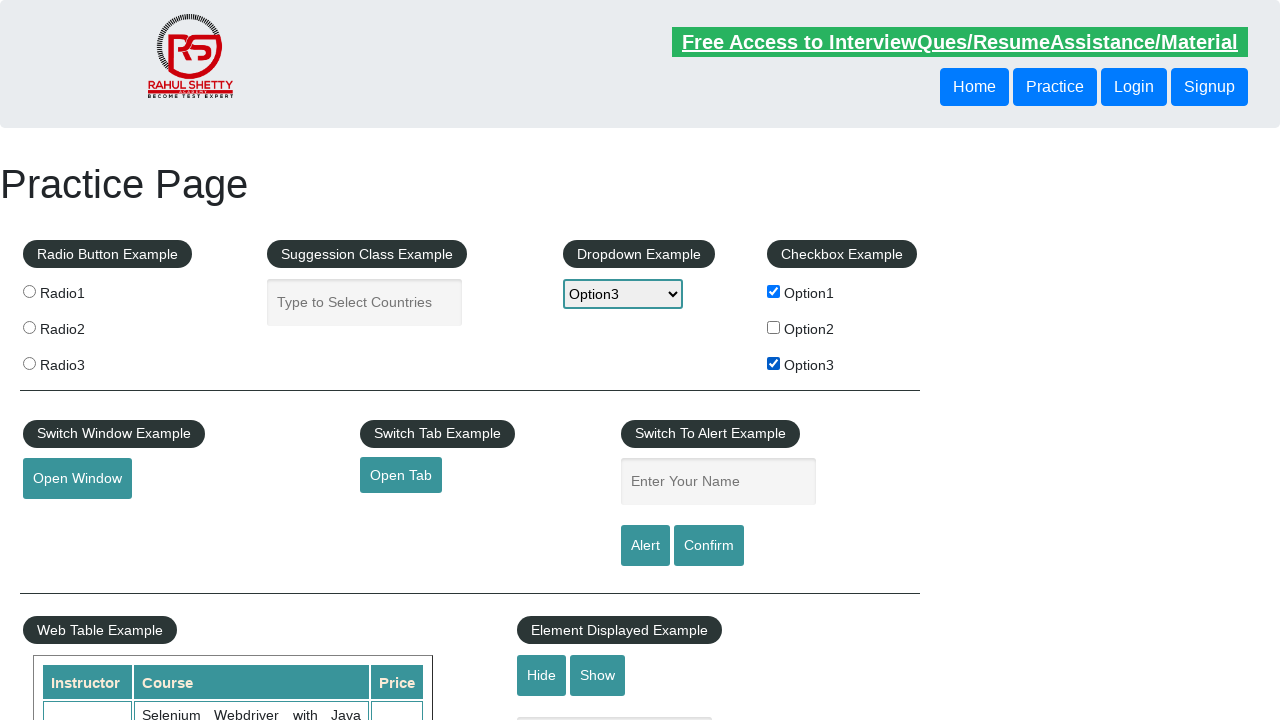

Waited 2 seconds for dropdown selection to complete
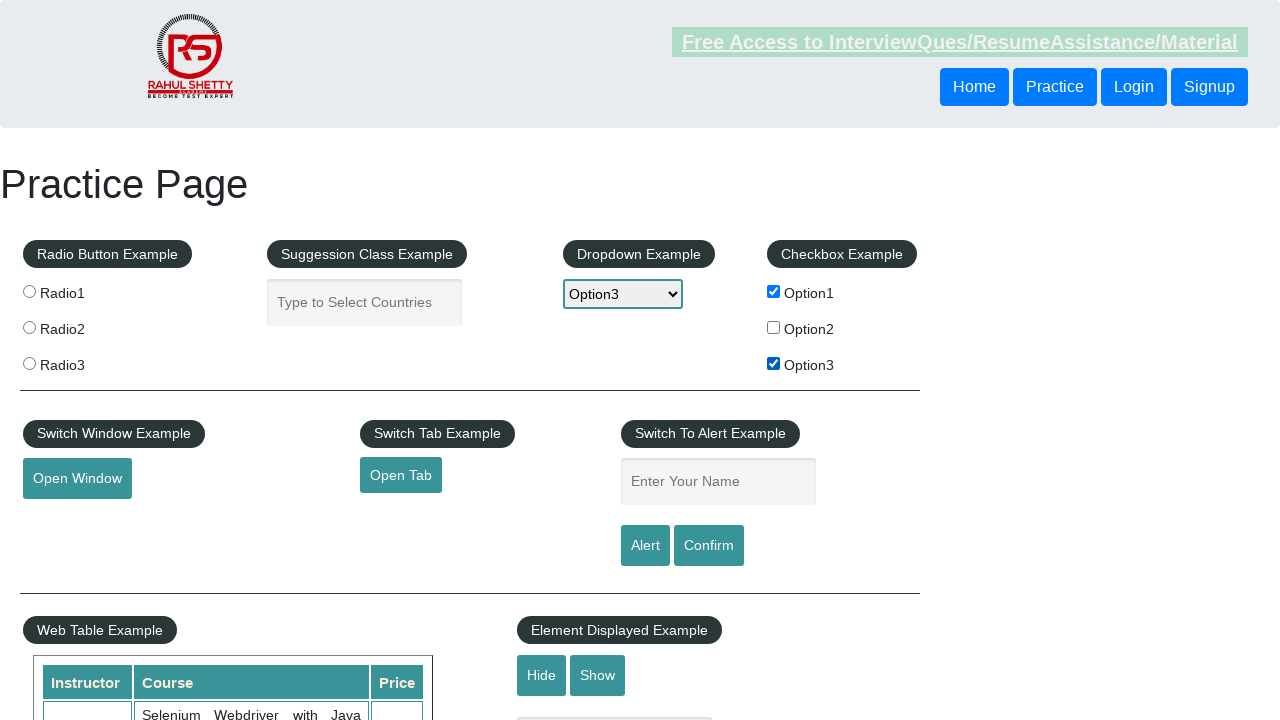

Filled name field with checkbox value: option3 on input#name
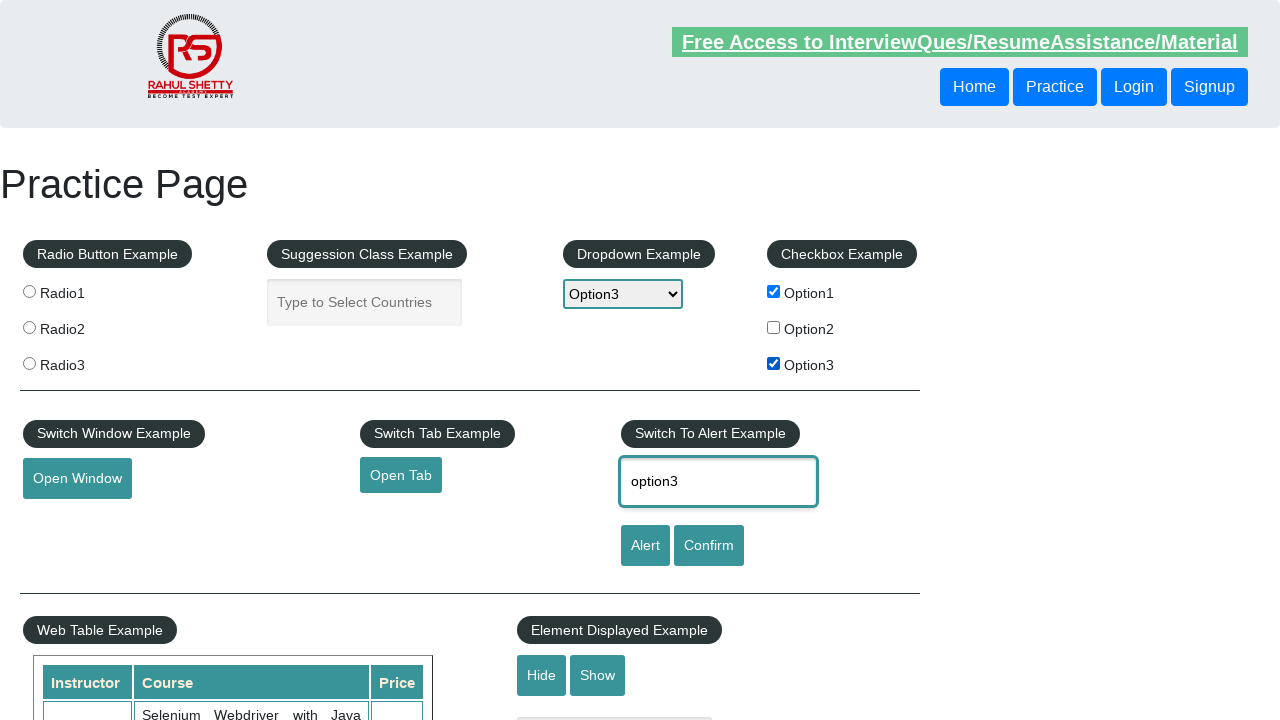

Clicked alert button at (645, 546) on input#alertbtn
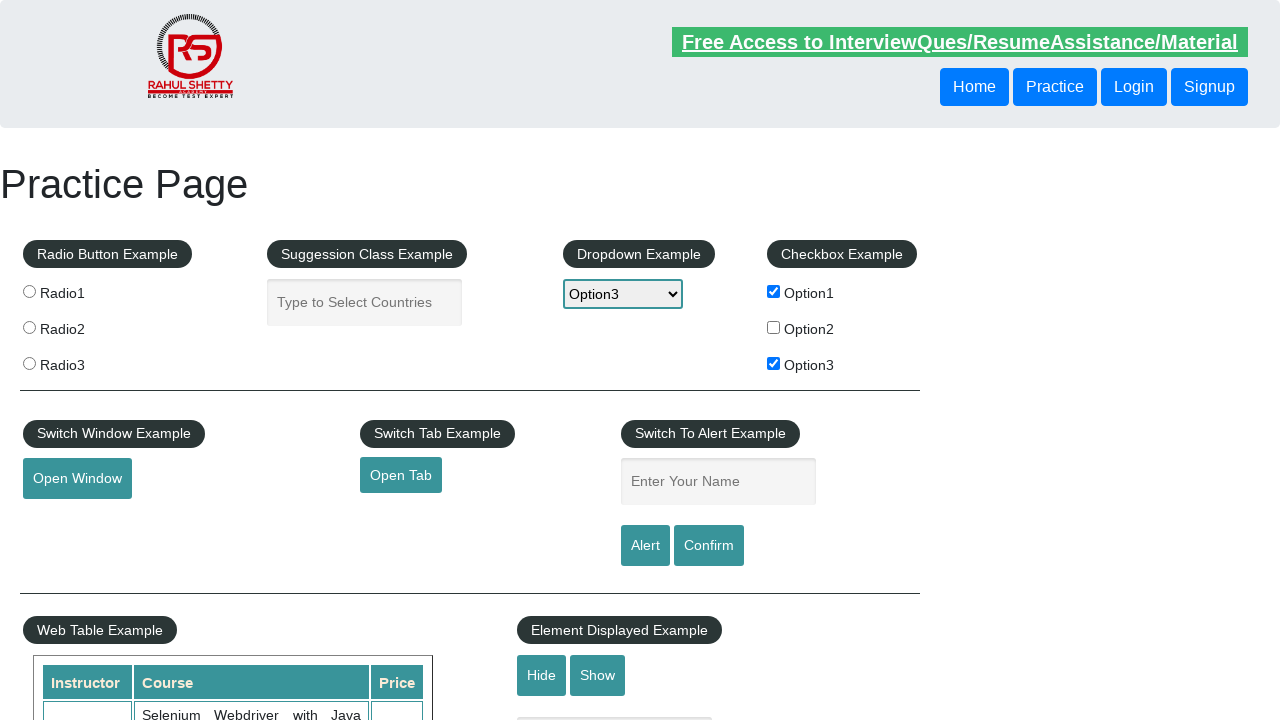

Set up alert handler to accept dialog
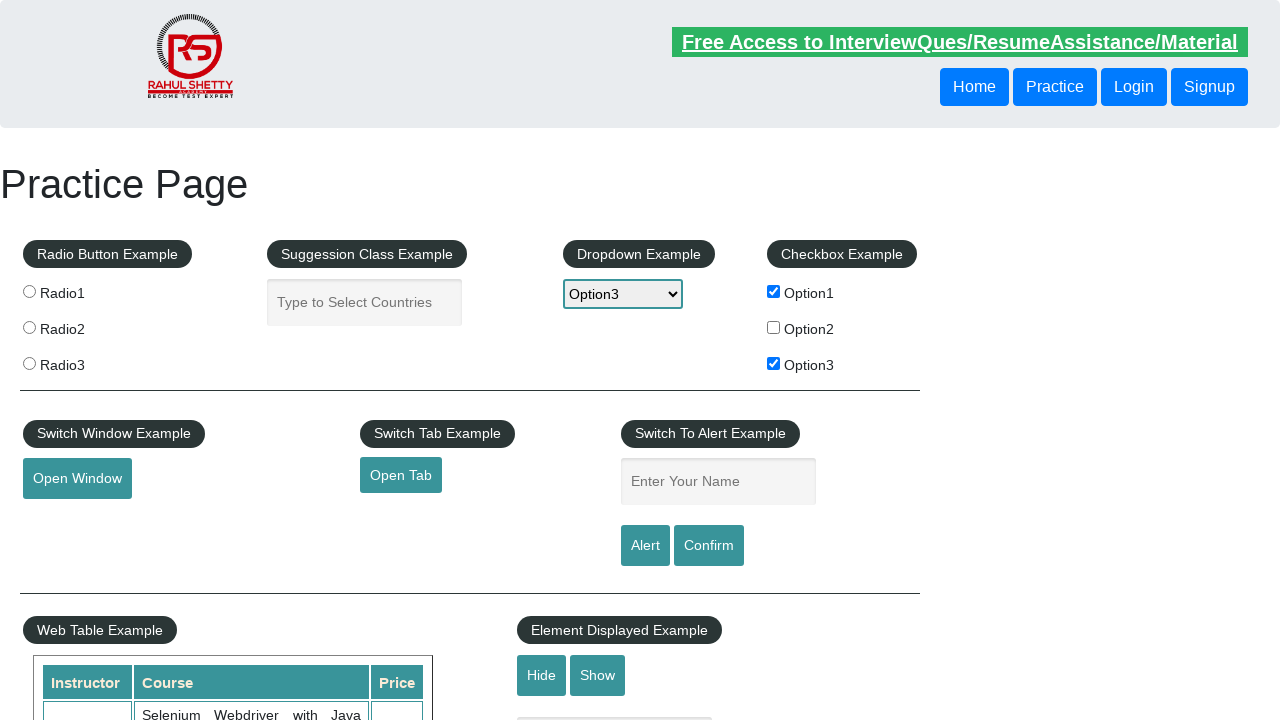

Final wait of 2 seconds after processing all checkboxes
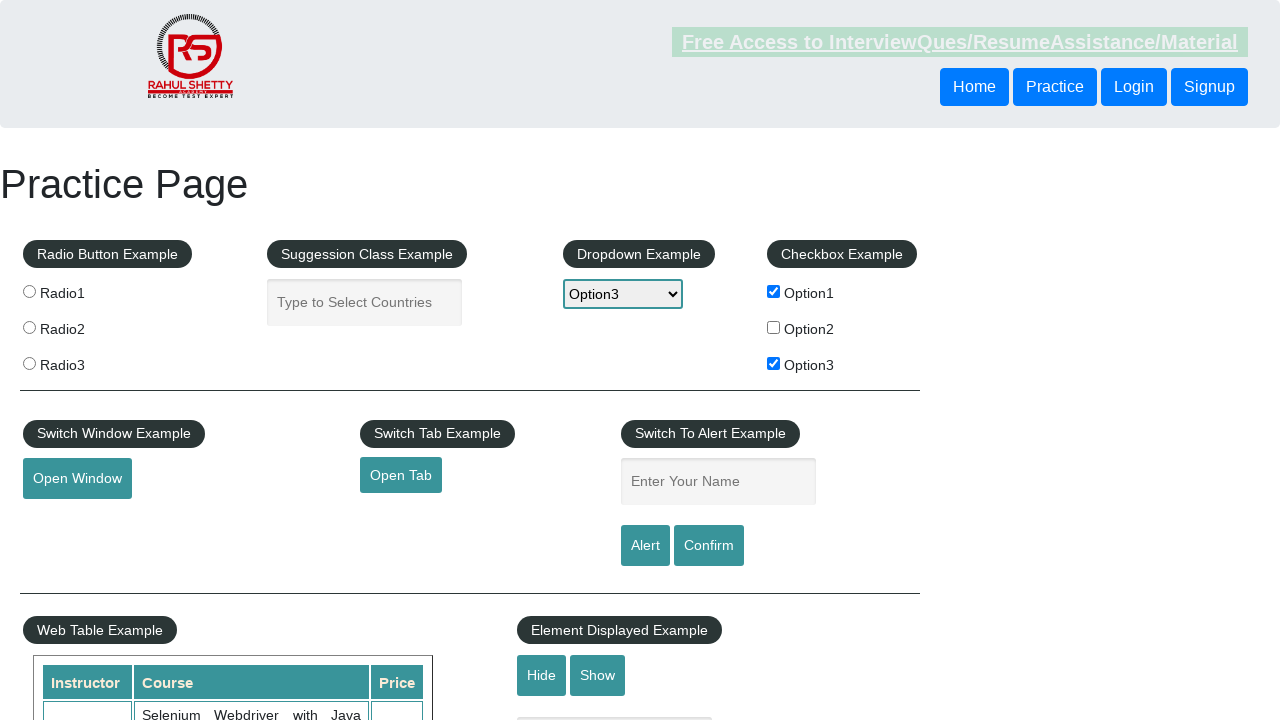

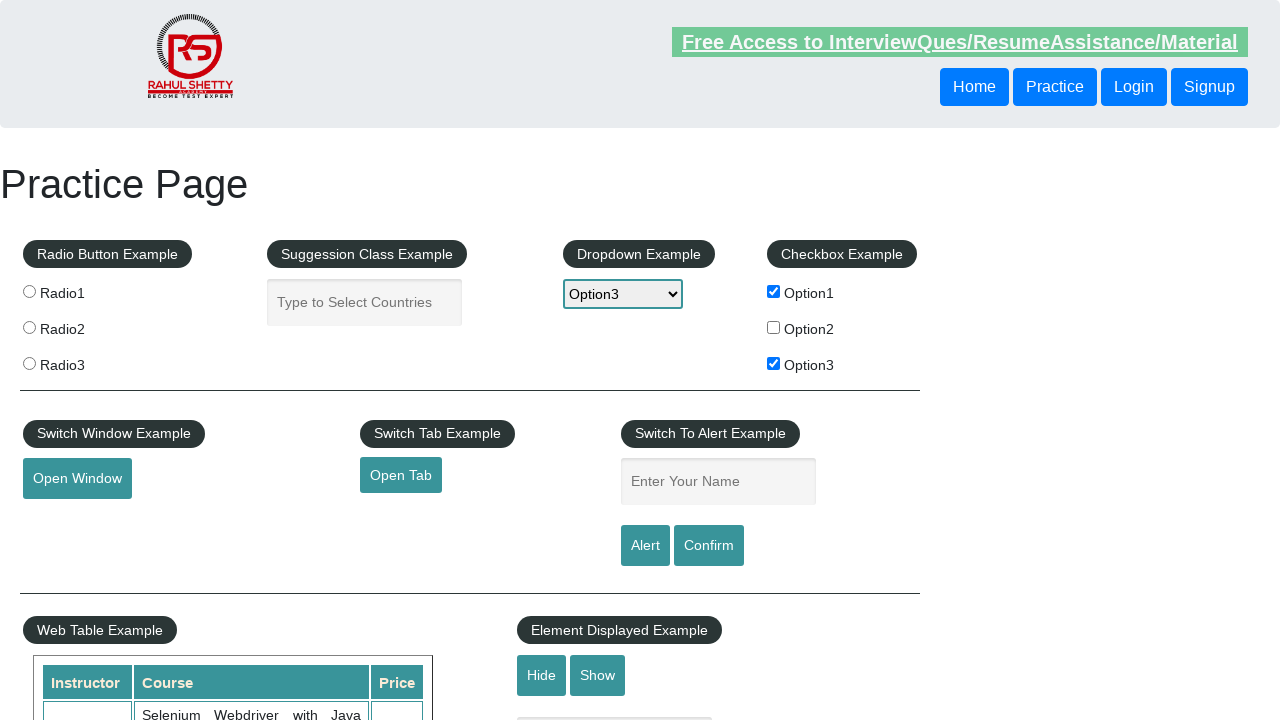